Tests browser navigation methods by navigating to JCPenney, going back, forward, and refreshing the page

Starting URL: https://www.raymourflanigan.com/

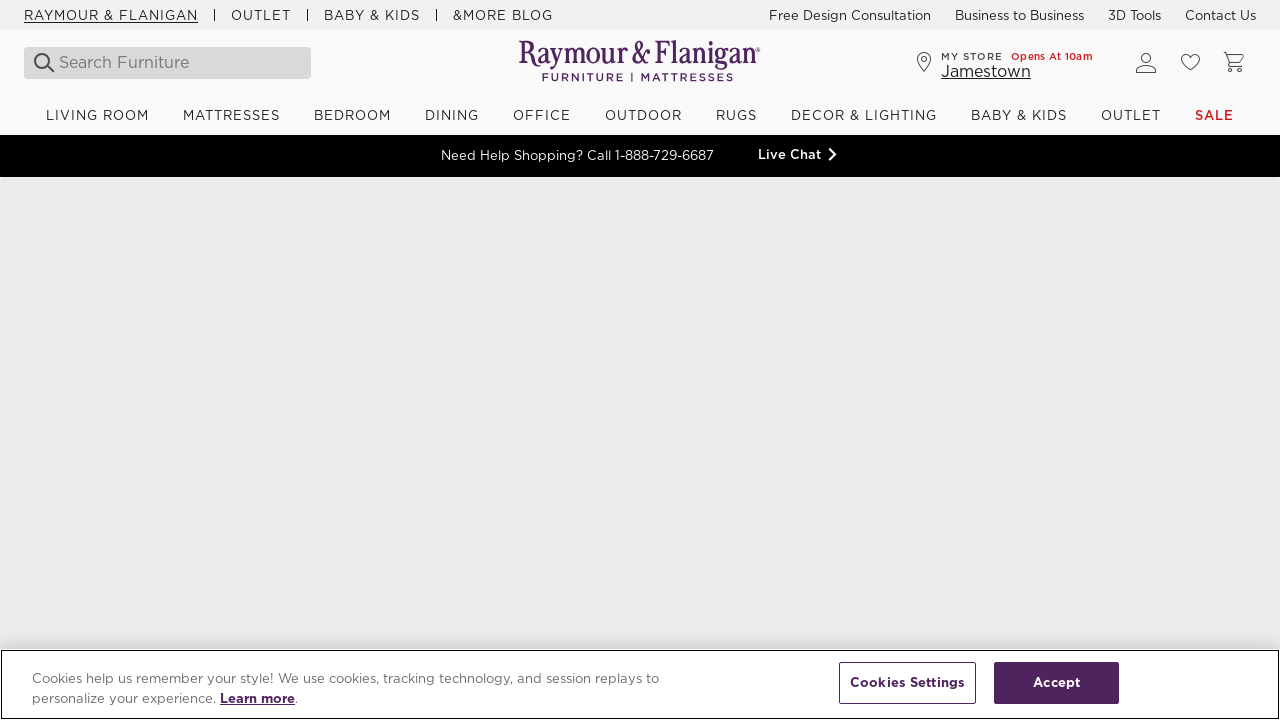

Navigated to JCPenney website
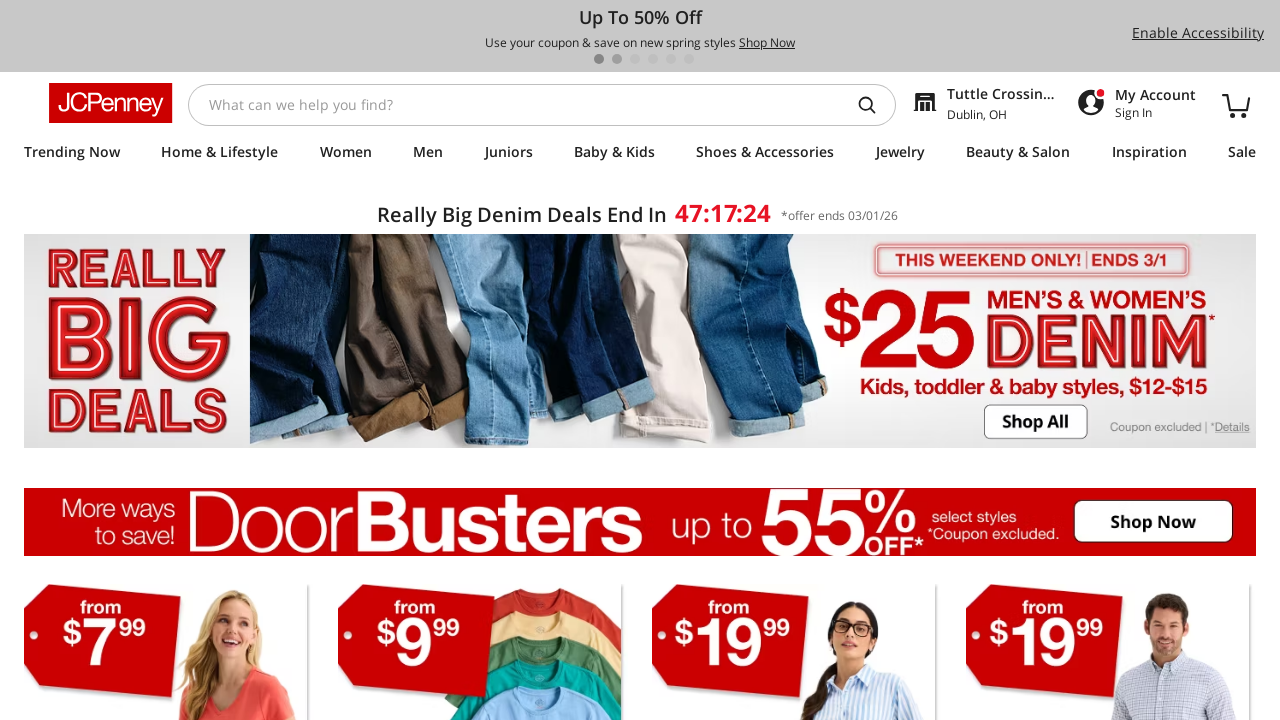

JCPenney page loaded successfully
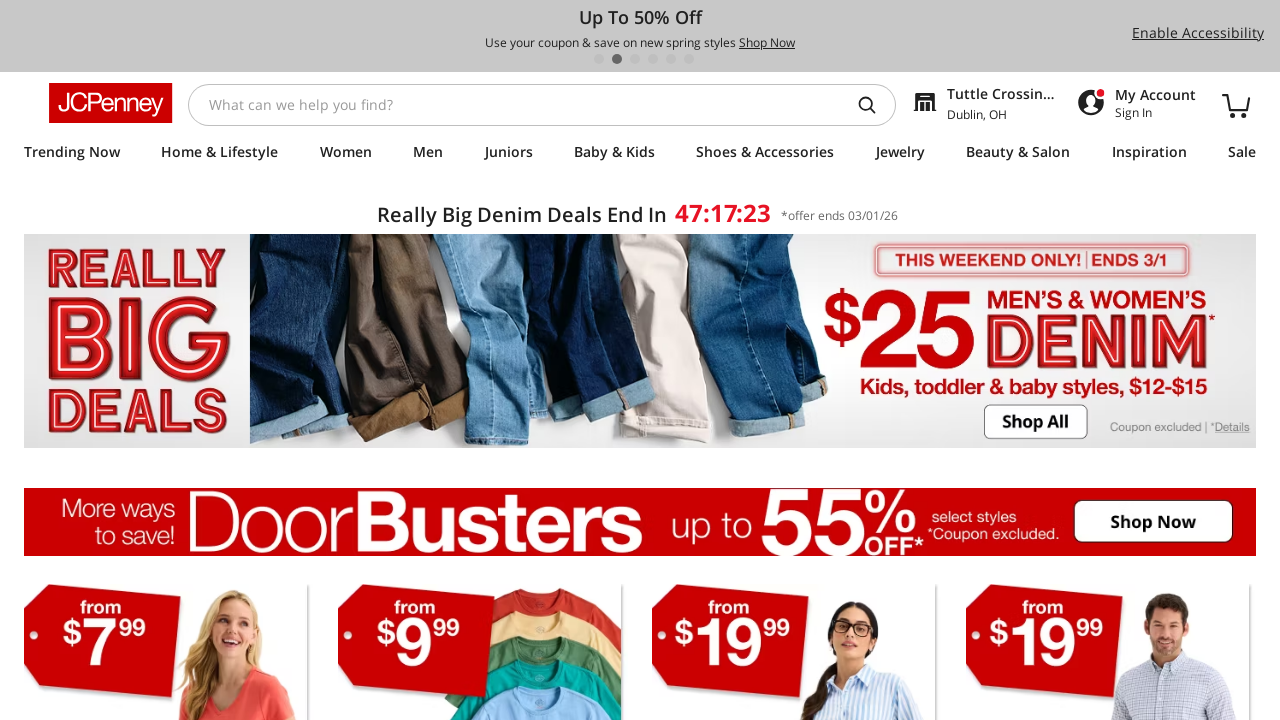

Navigated back to previous page
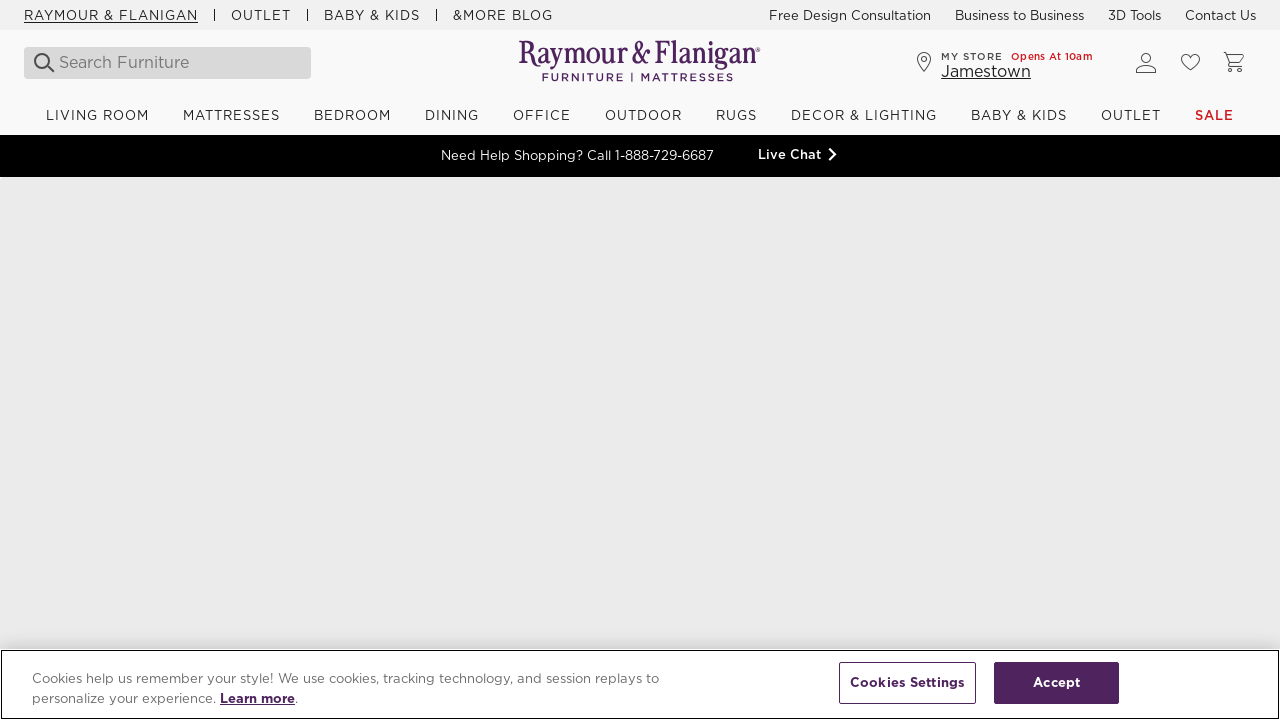

Back page loaded successfully
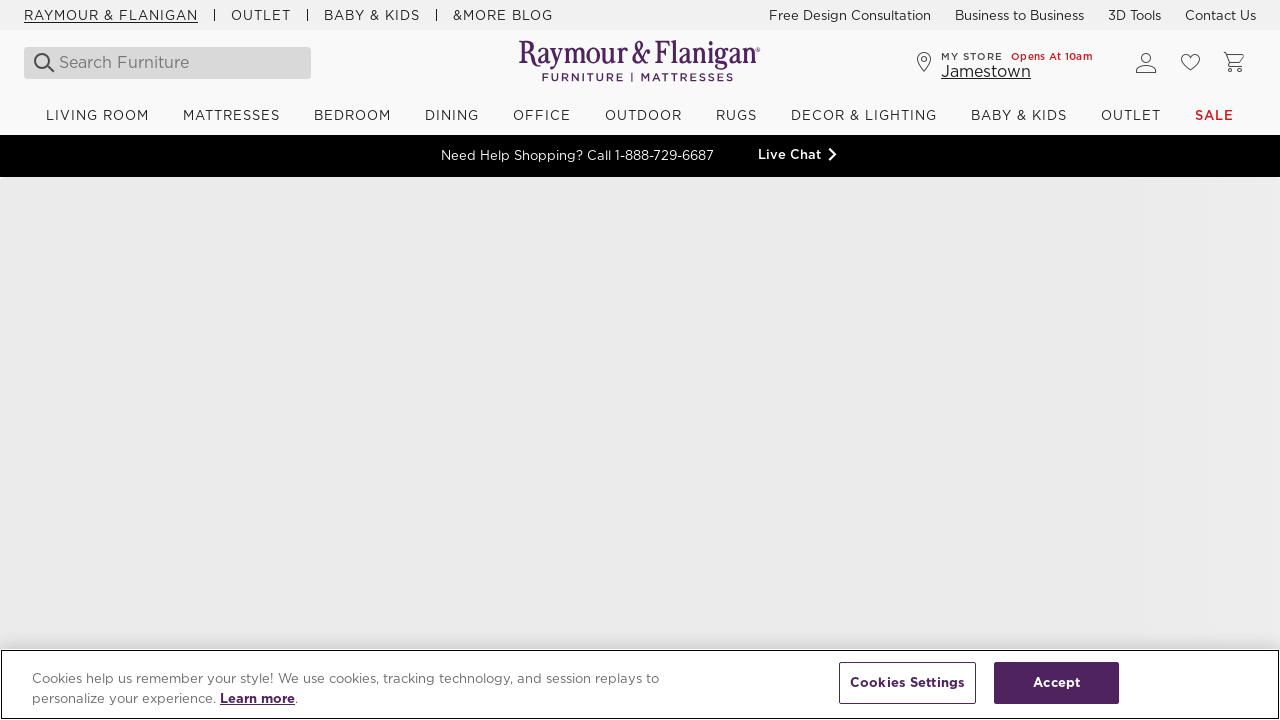

Navigated forward to JCPenney
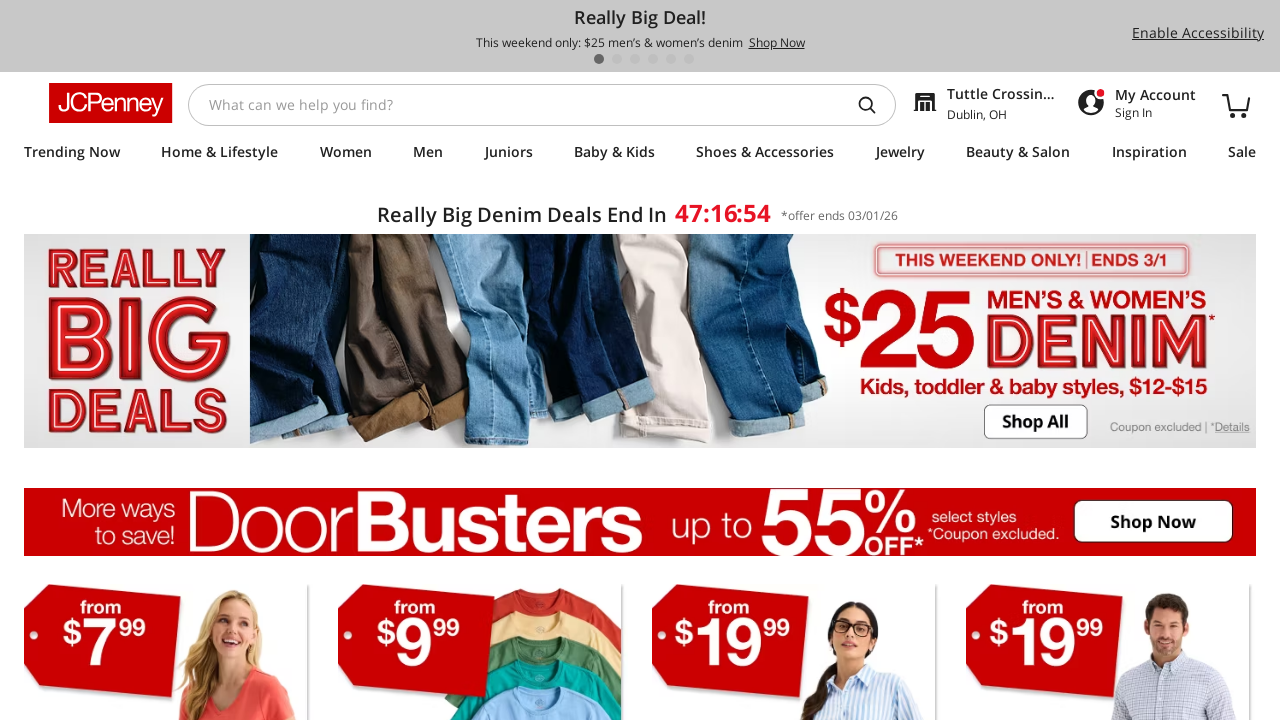

Forward page loaded successfully
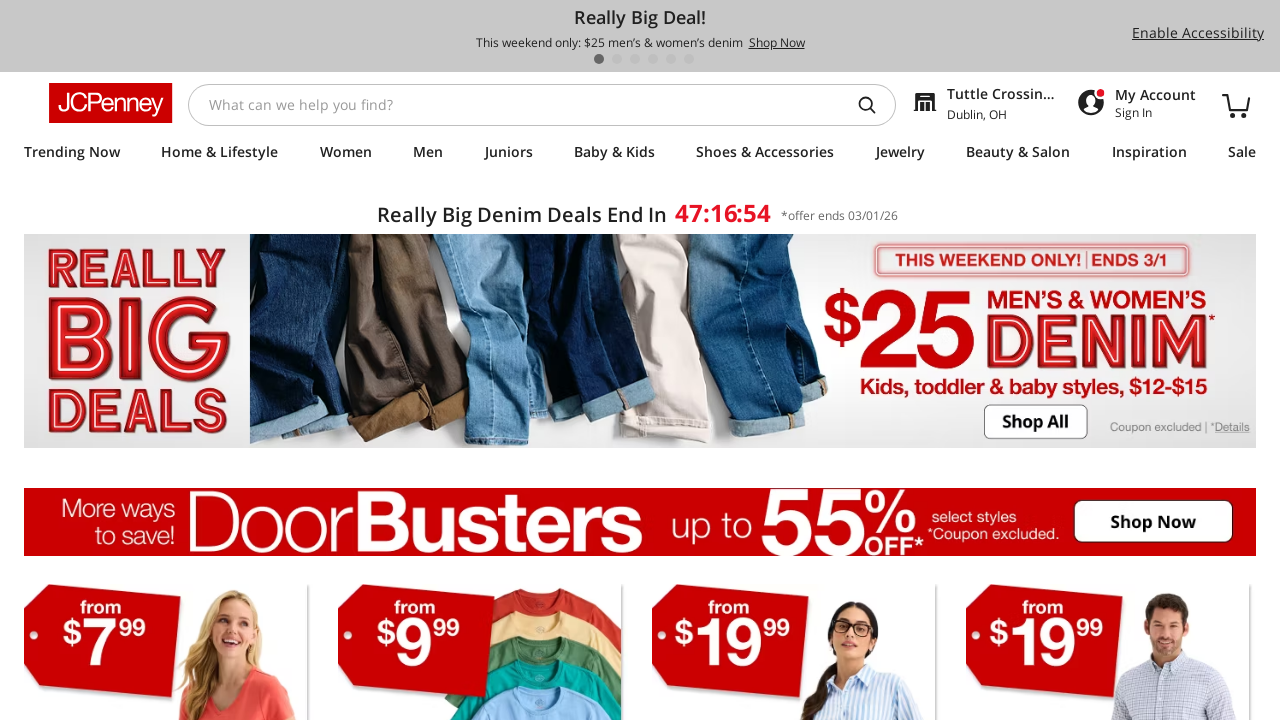

Page refreshed
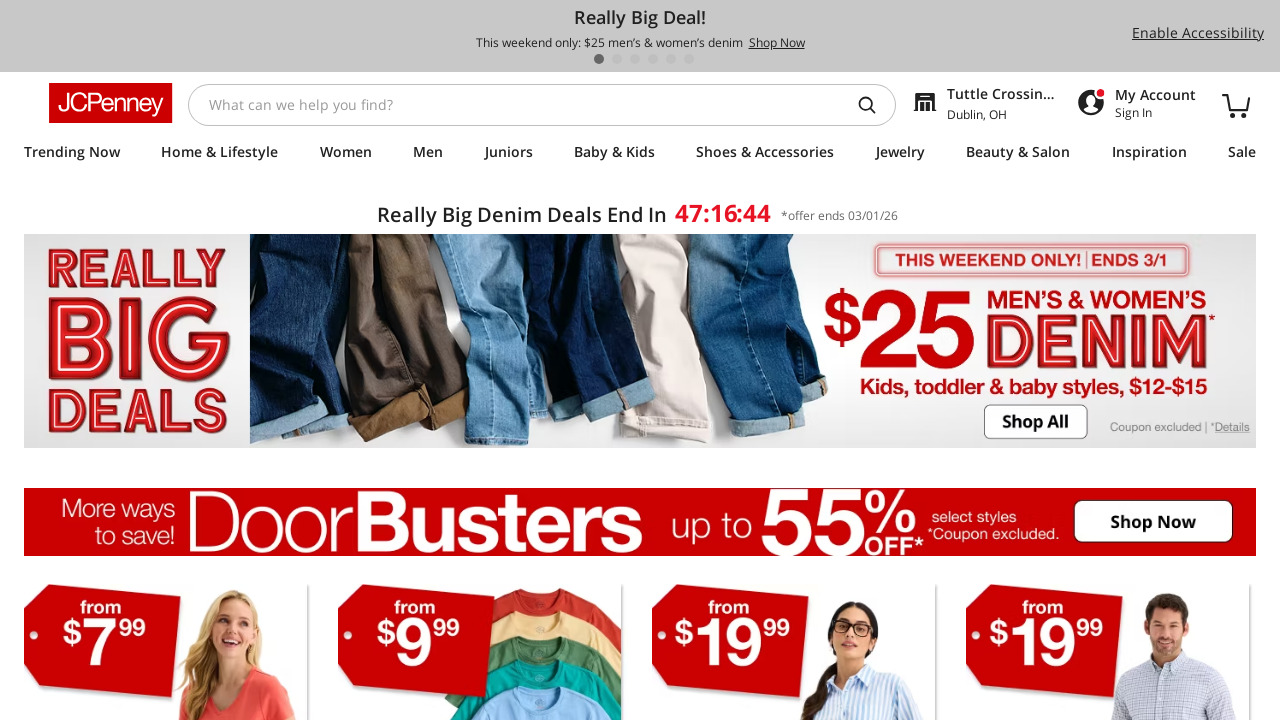

Refreshed page loaded successfully
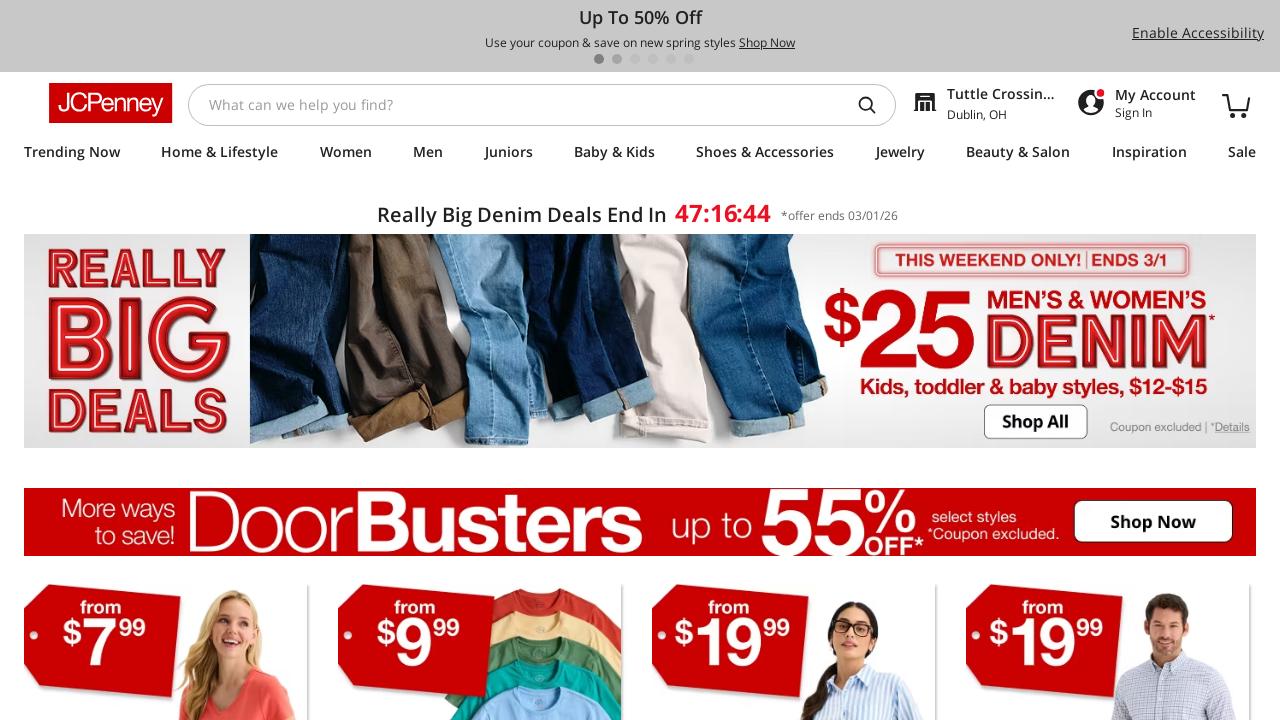

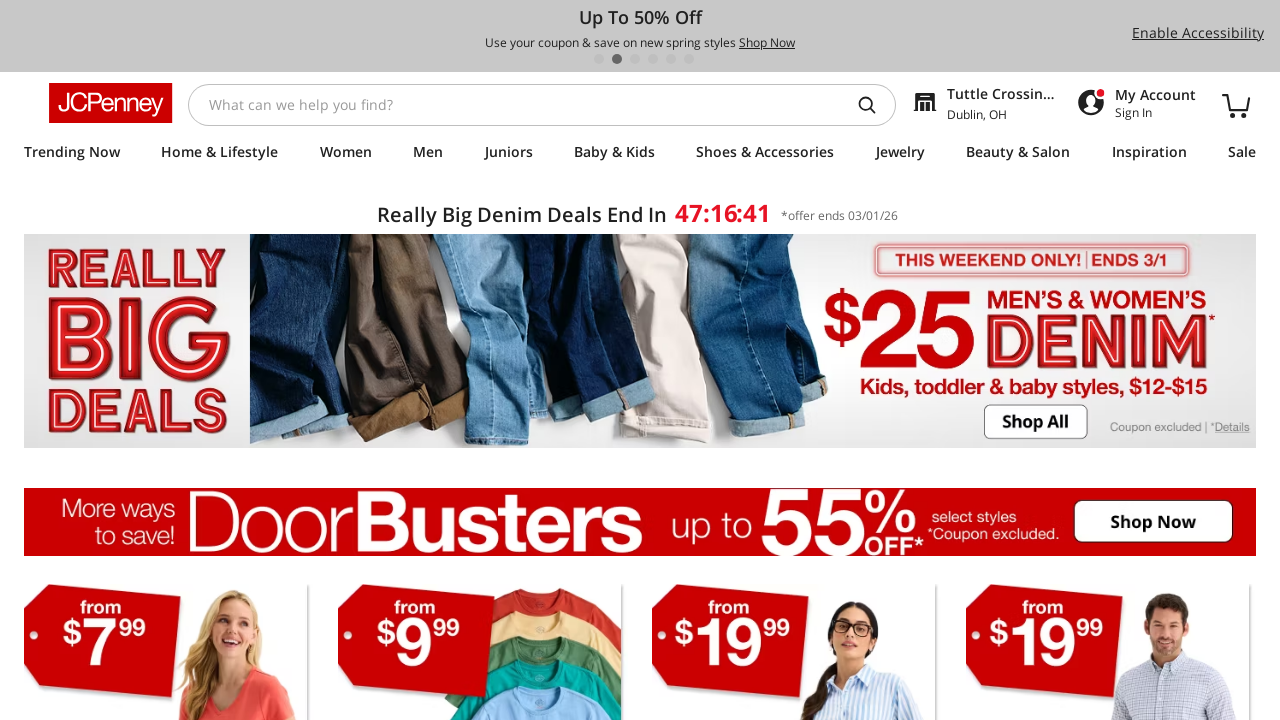